Tests e-commerce product selection flow by navigating to the site, clicking on a MacBook product, and verifying the product details and price are displayed

Starting URL: https://naveenautomationlabs.com/opencart/

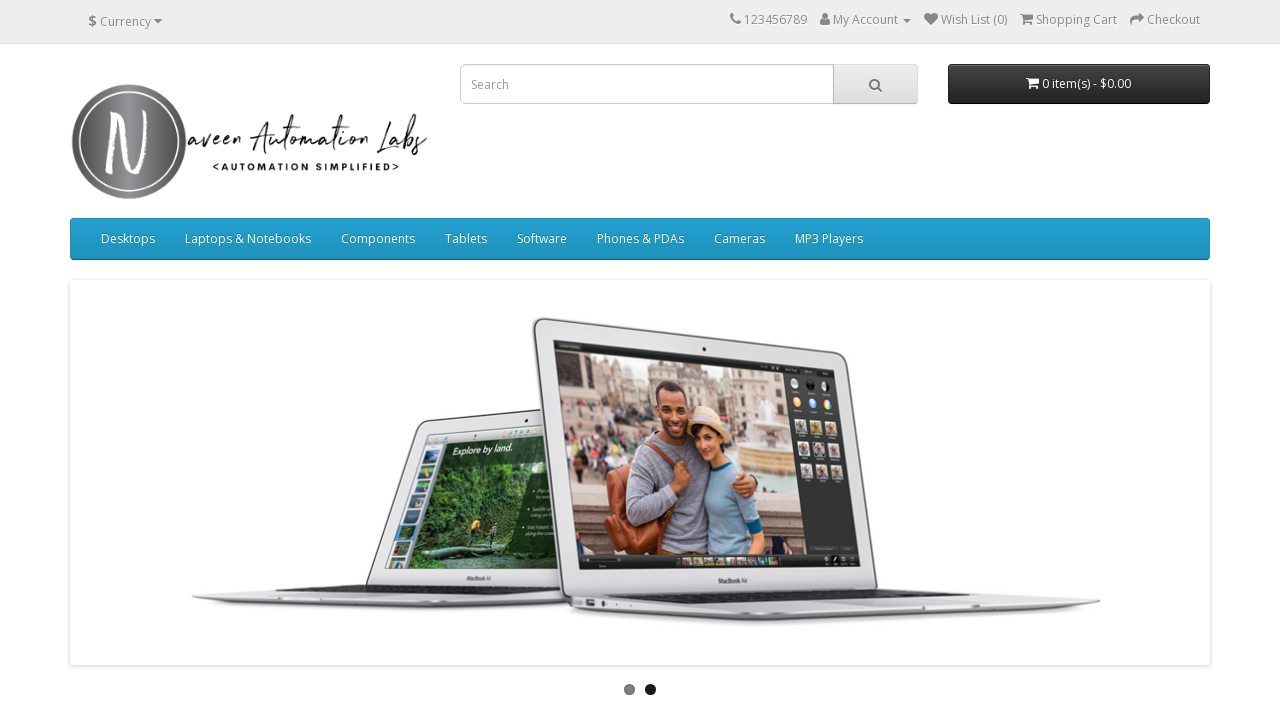

Clicked on MacBook product link at (126, 360) on xpath=//a[normalize-space()='MacBook']
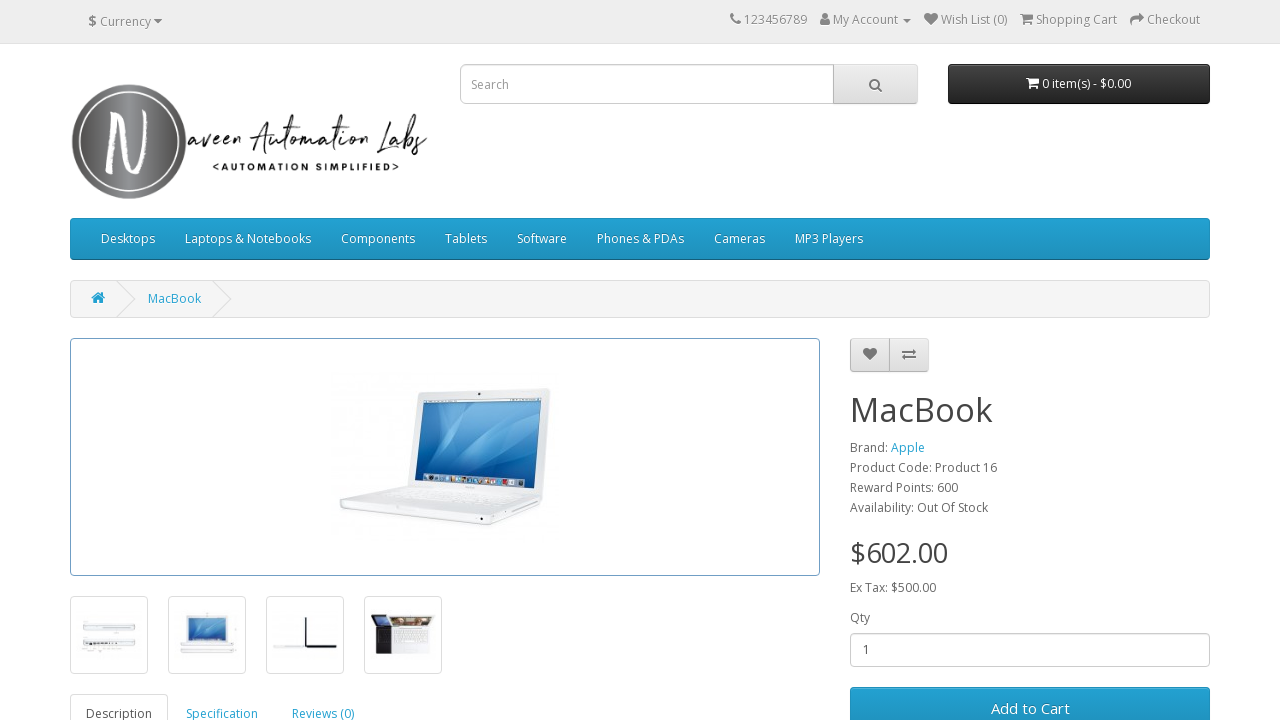

Product name element loaded and verified
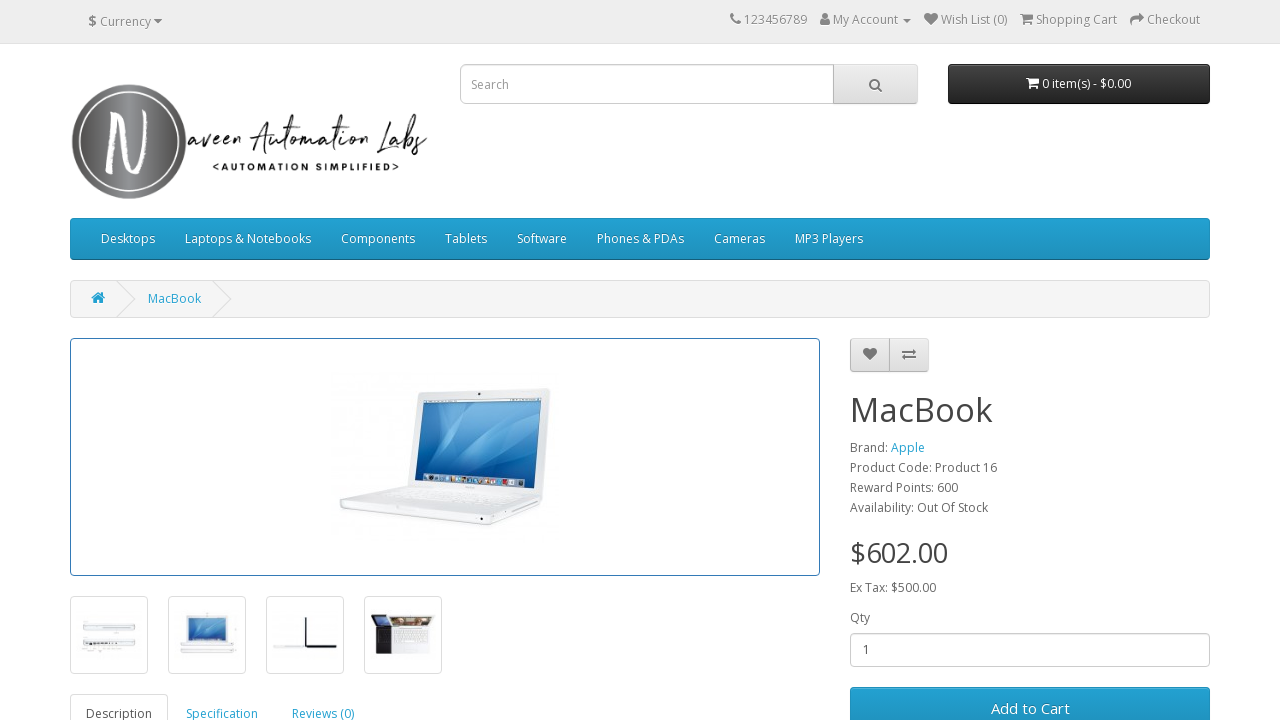

Product price element loaded and verified
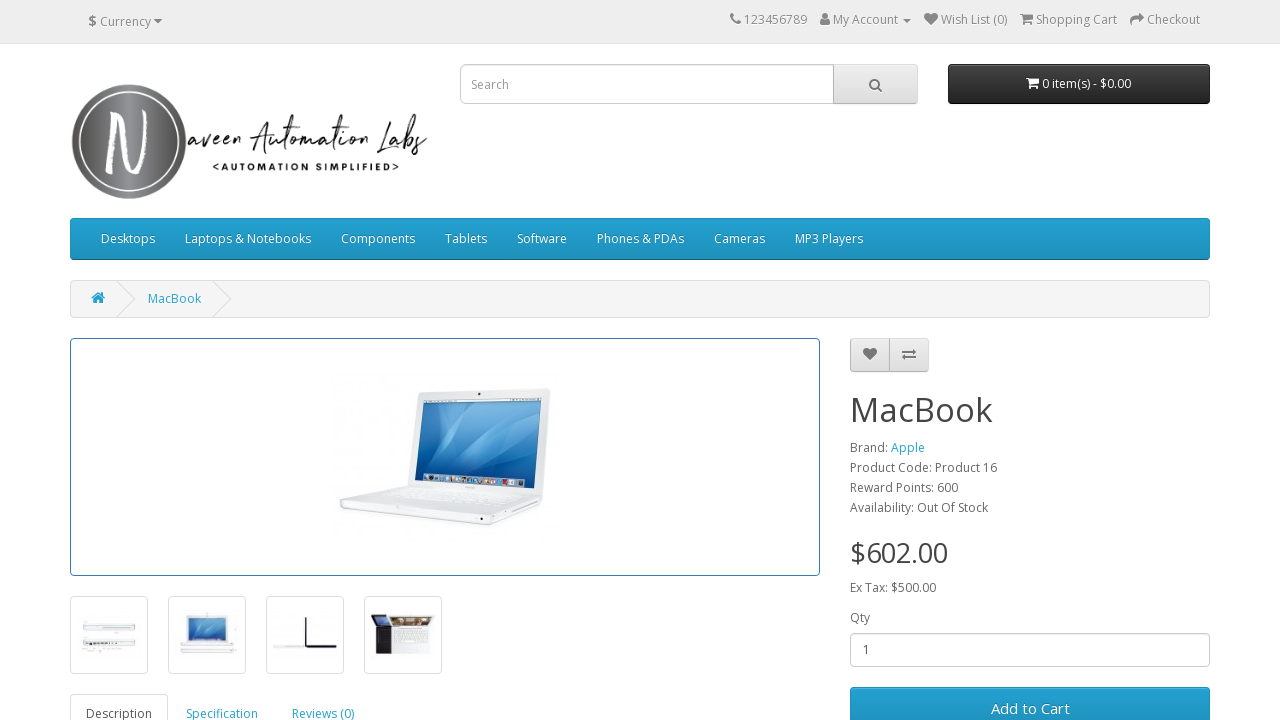

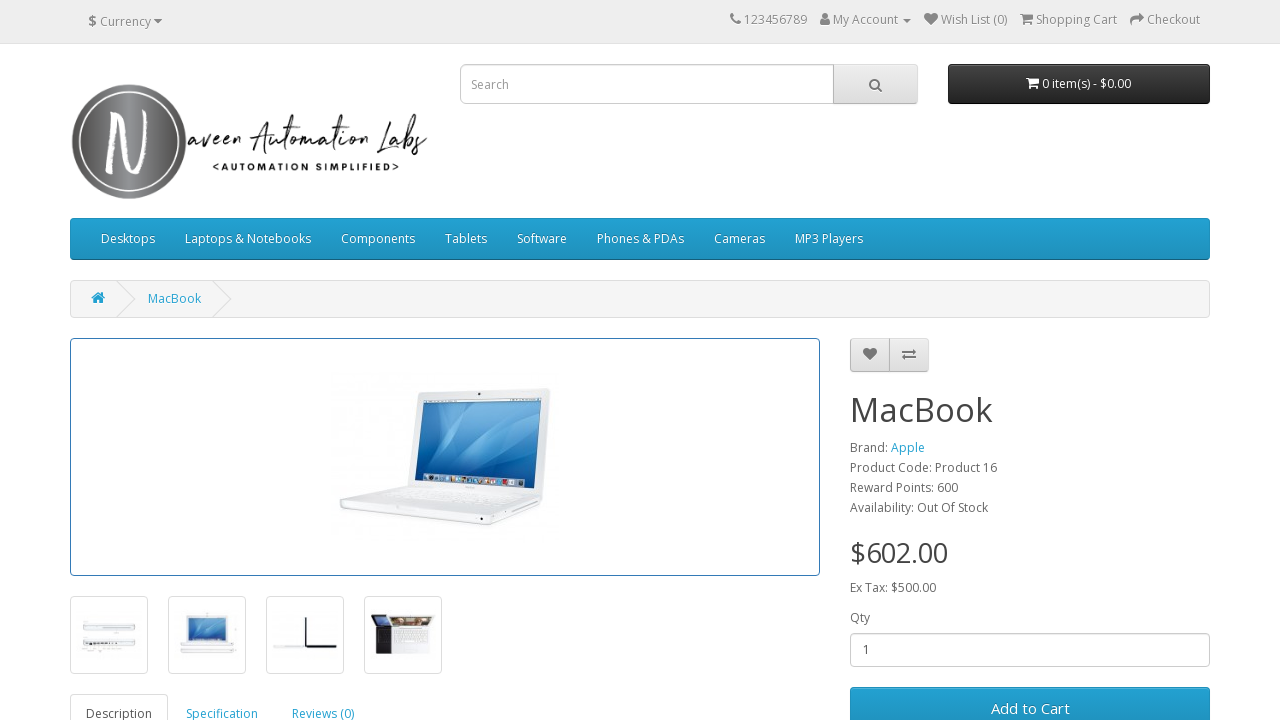